Navigates to GeeksforGeeks website and verifies that an h2 heading element is present on the page

Starting URL: https://www.geeksforgeeks.org/

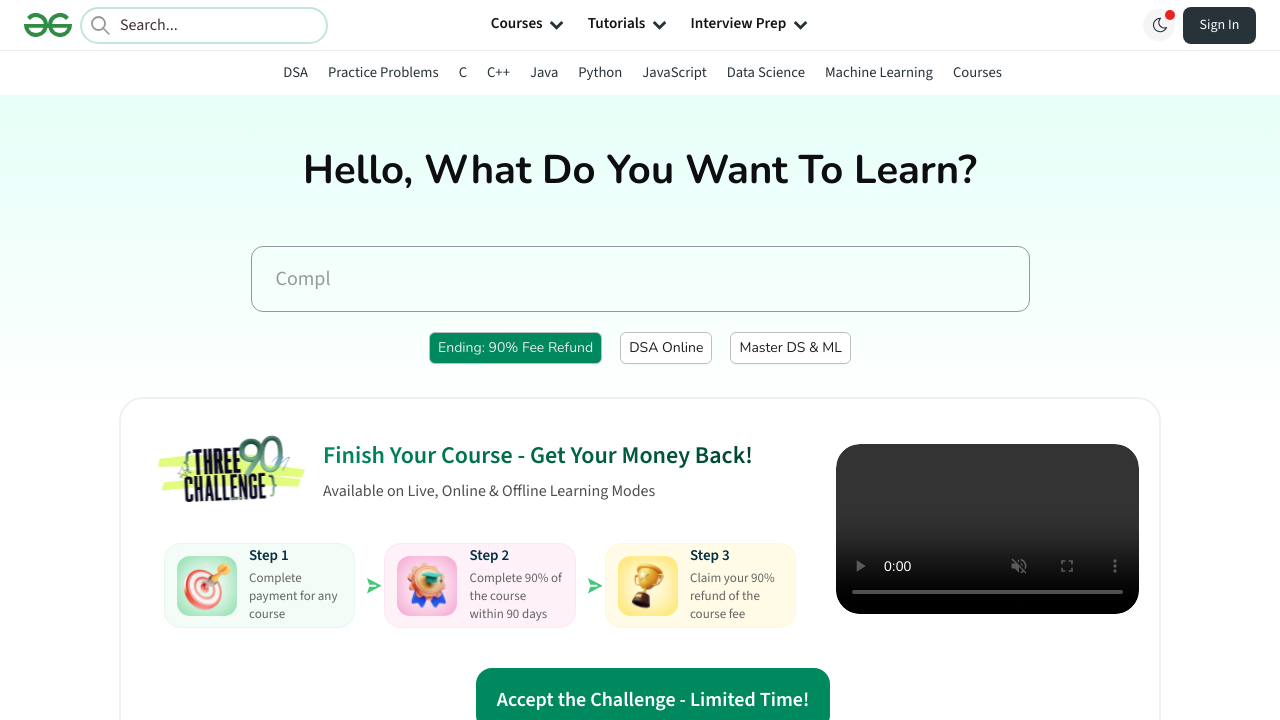

Navigated to GeeksforGeeks website
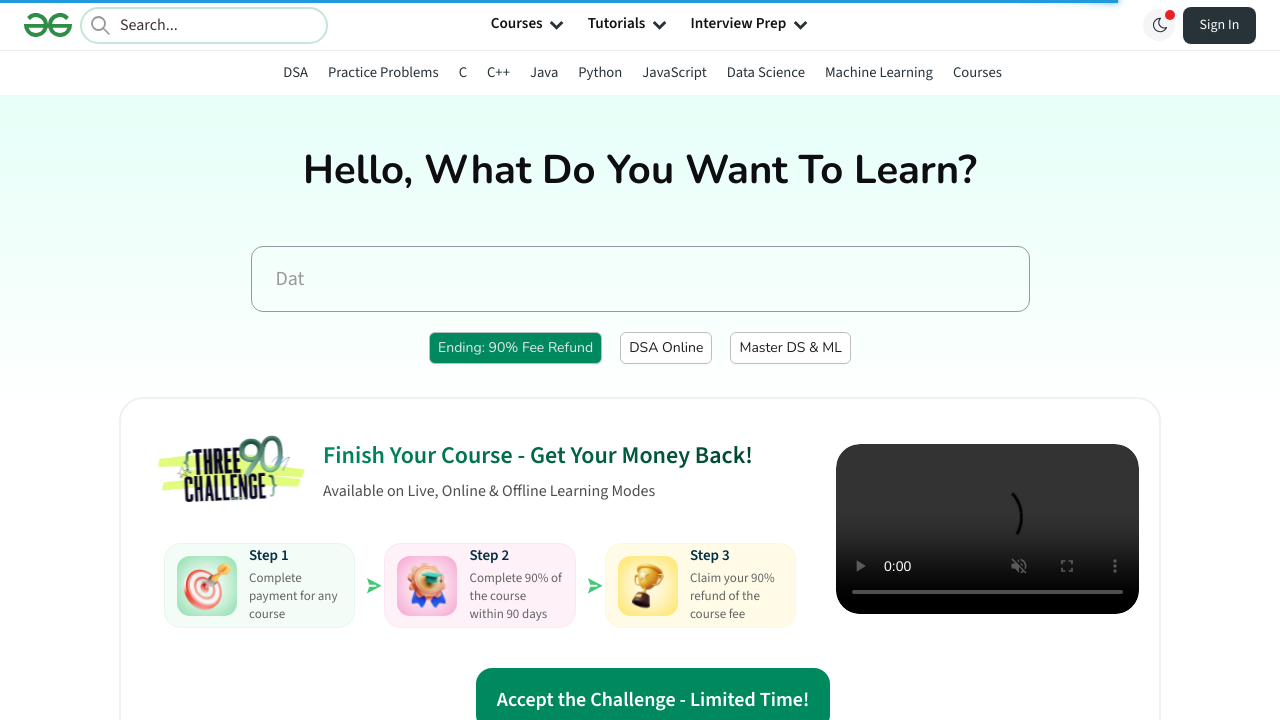

Verified that h2 heading element is present on the page
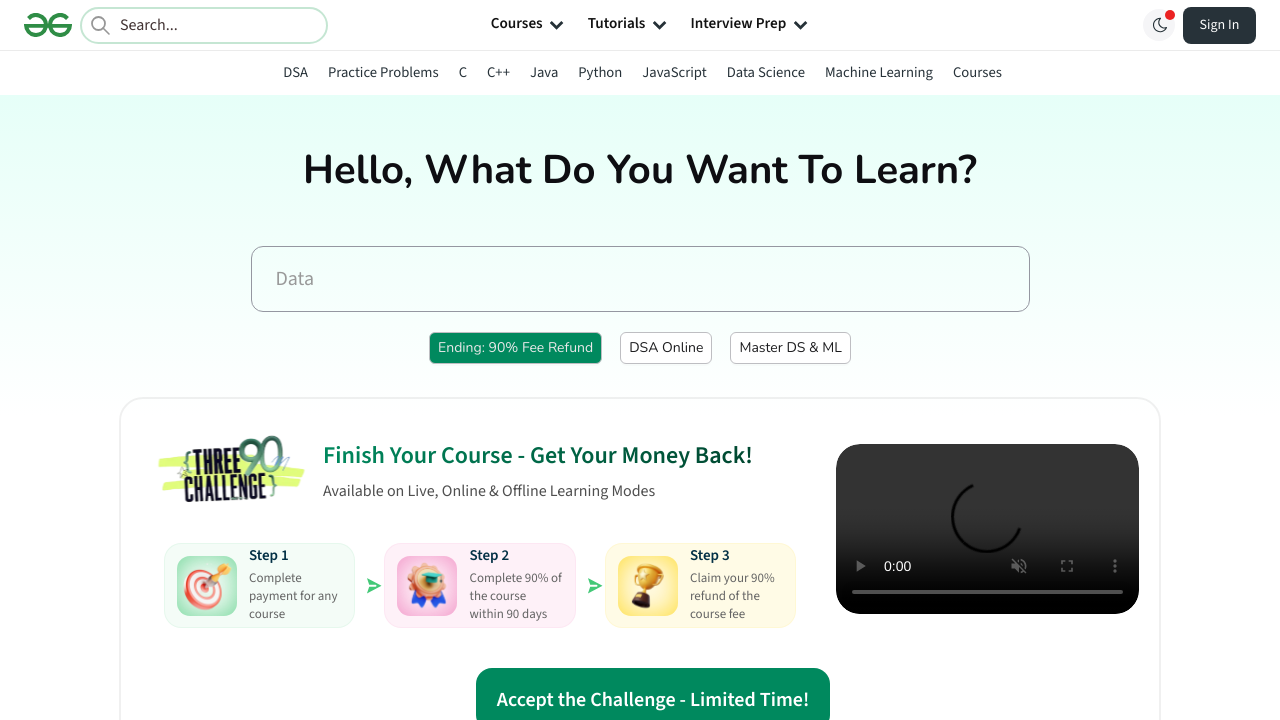

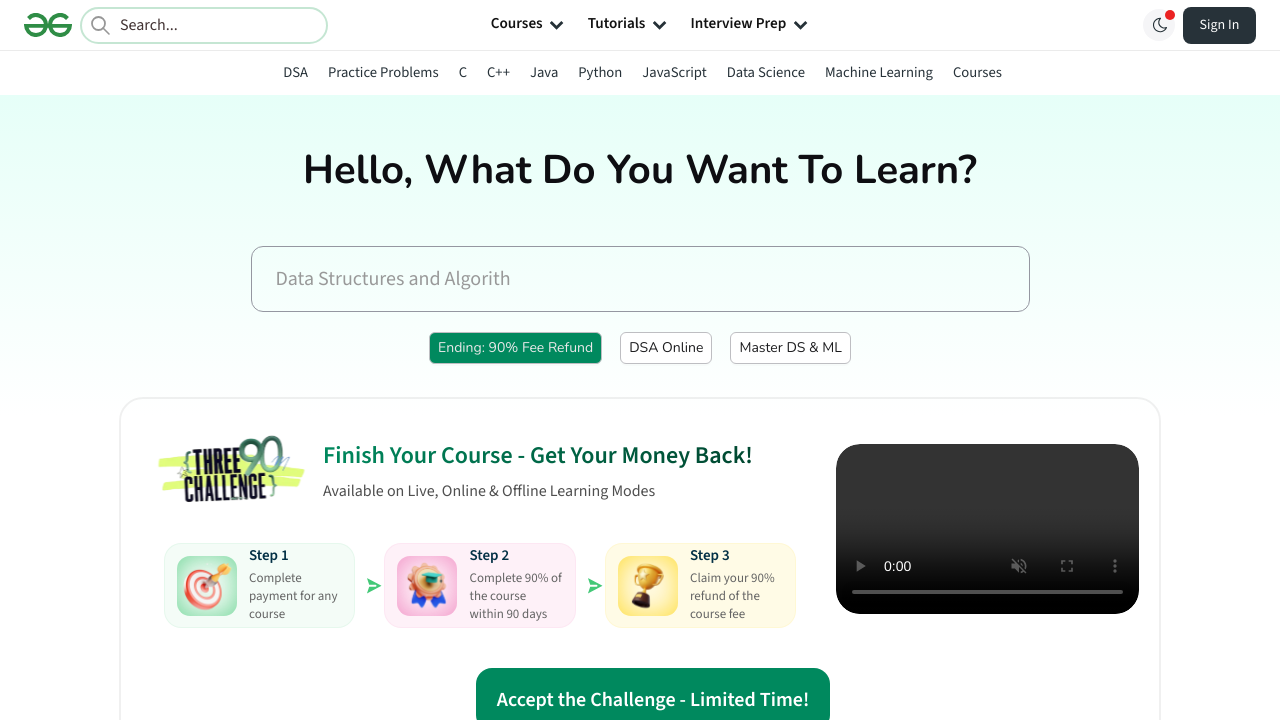